Demonstrates mouse release action by performing click-and-hold on source element, moving to target, and then releasing.

Starting URL: https://crossbrowsertesting.github.io/drag-and-drop

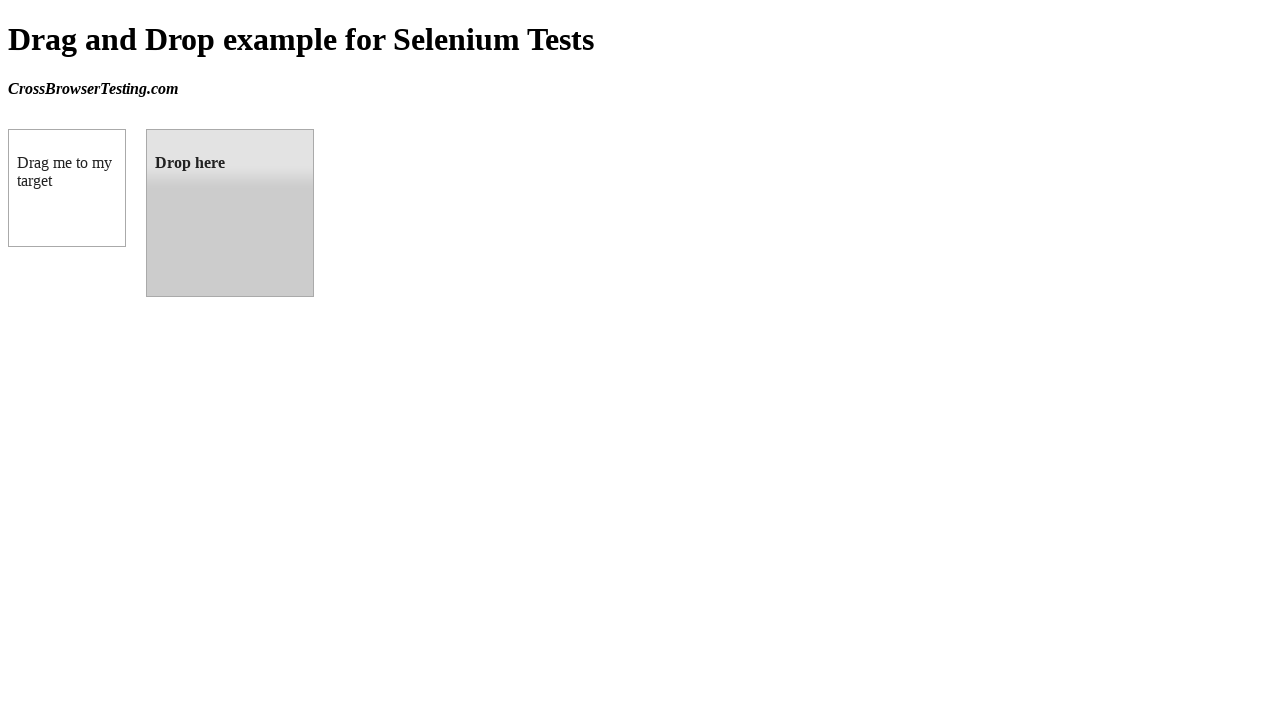

Waited for draggable element to be visible
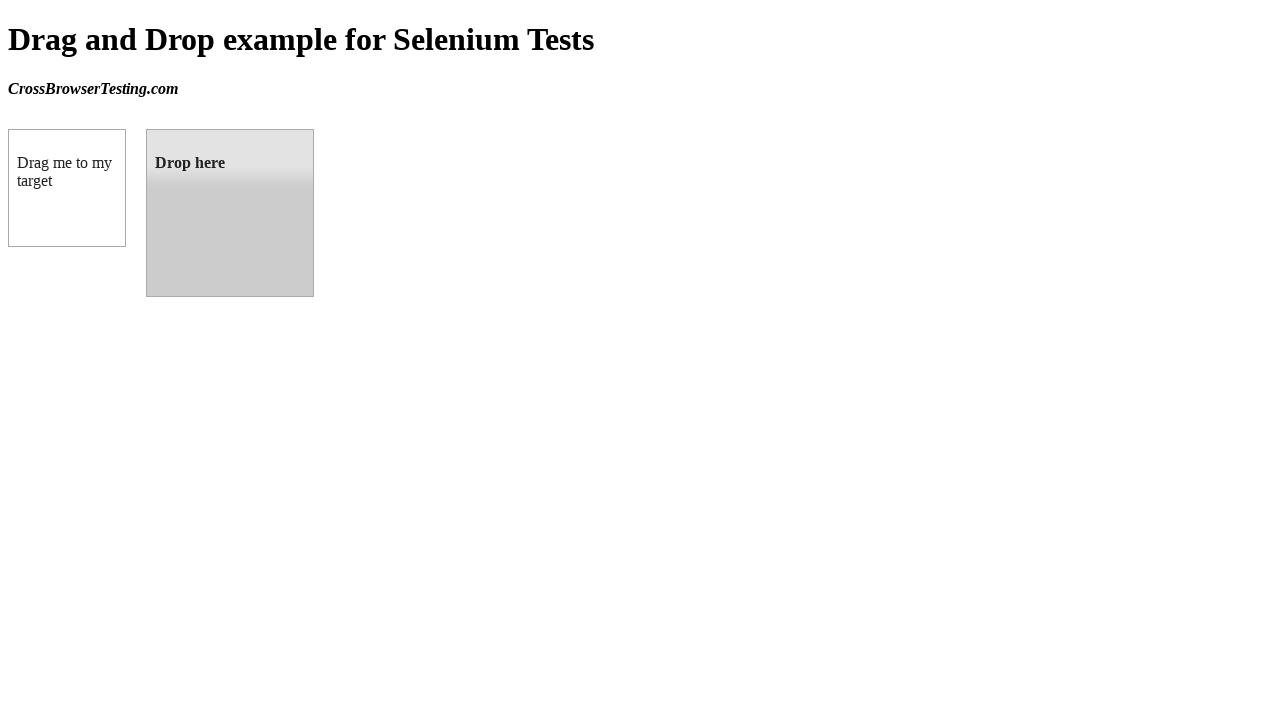

Waited for droppable element to be visible
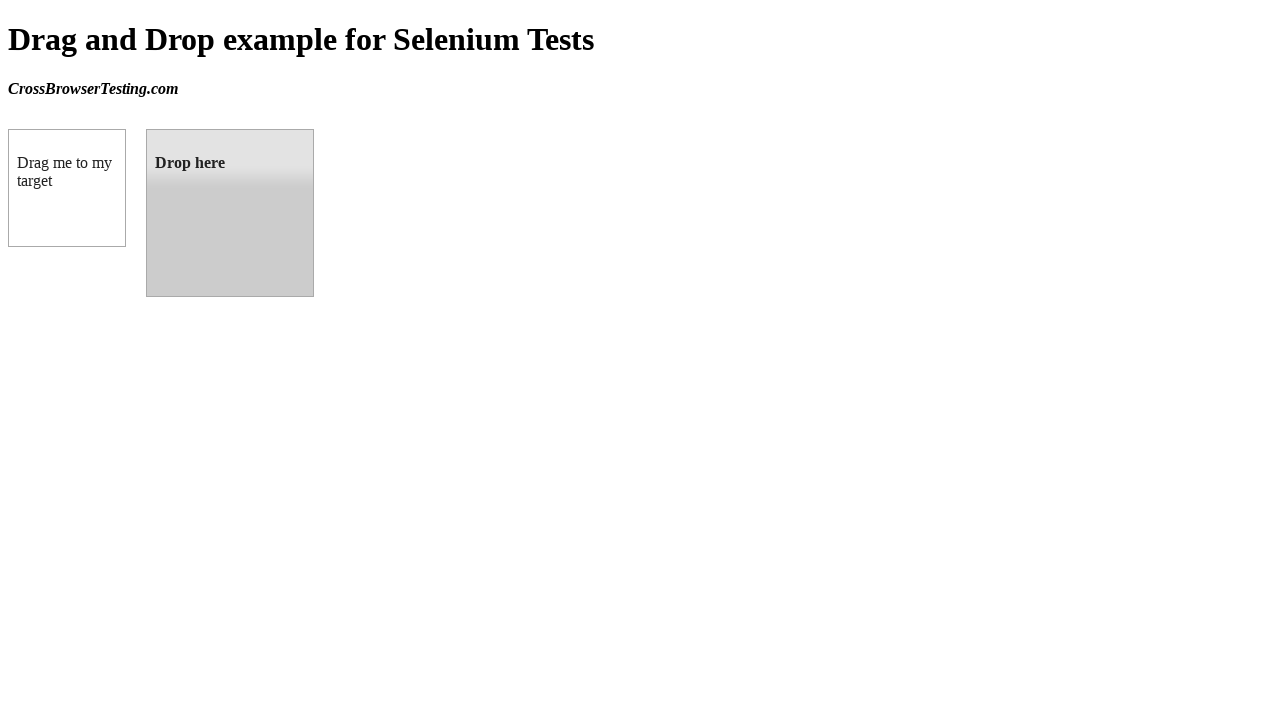

Retrieved bounding box of draggable element
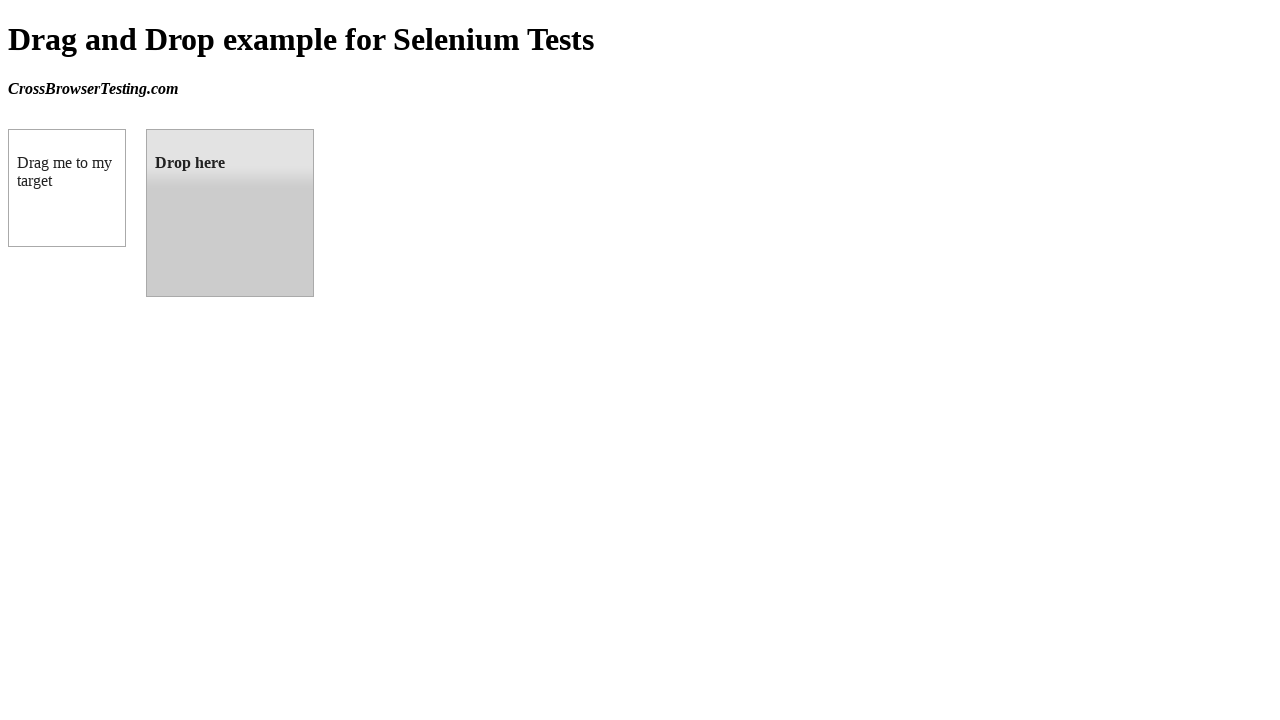

Retrieved bounding box of droppable element
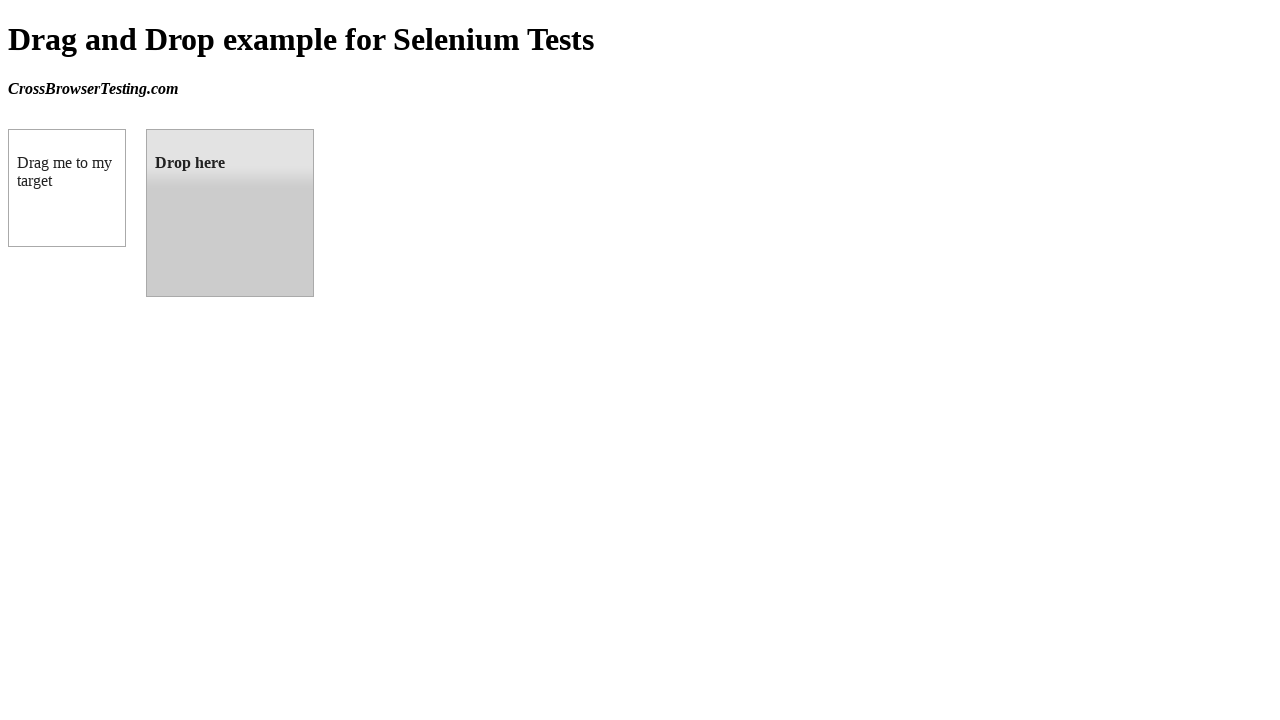

Moved mouse to center of draggable element at (67, 188)
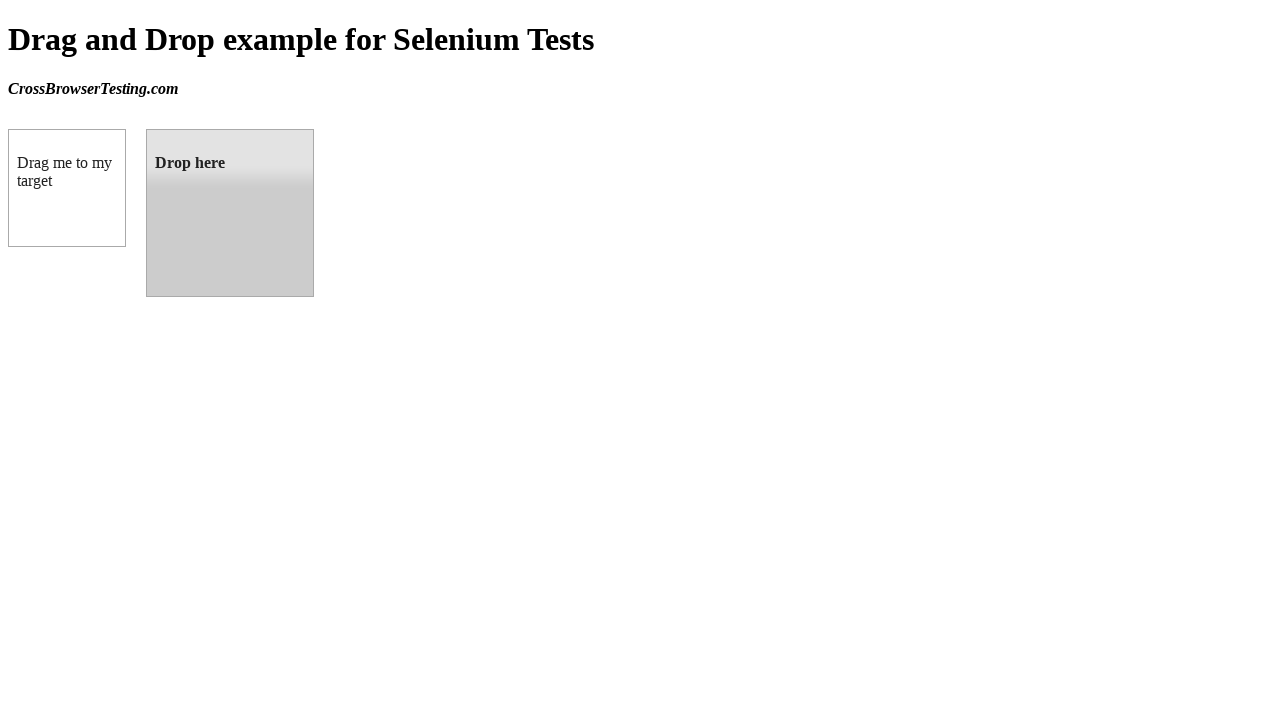

Pressed mouse button down on draggable element at (67, 188)
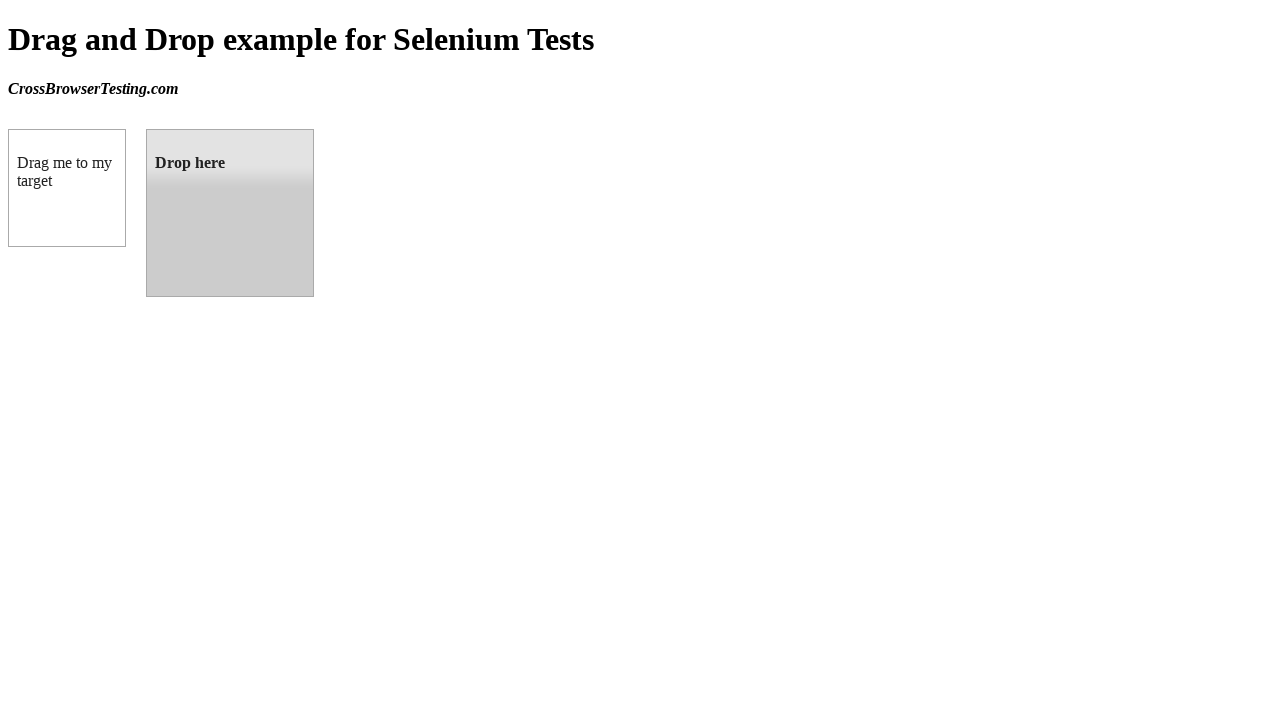

Moved mouse to center of droppable element while holding button at (230, 213)
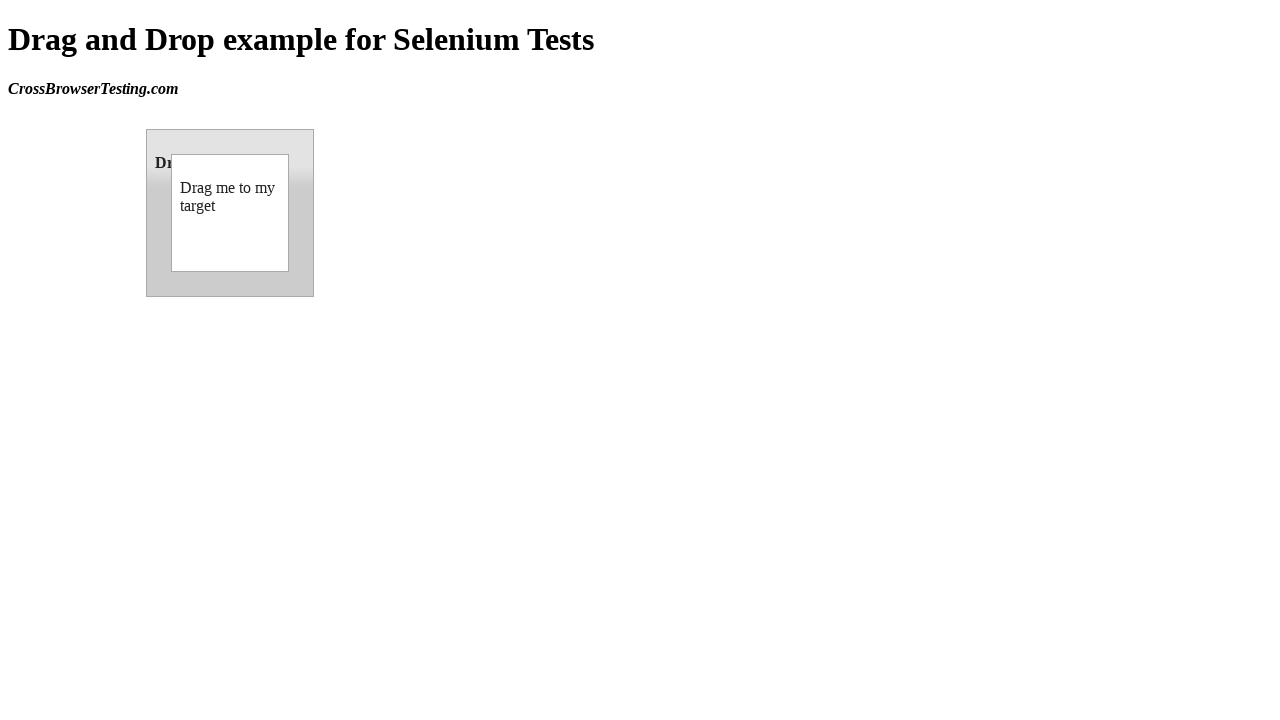

Released mouse button to complete drag-and-drop action at (230, 213)
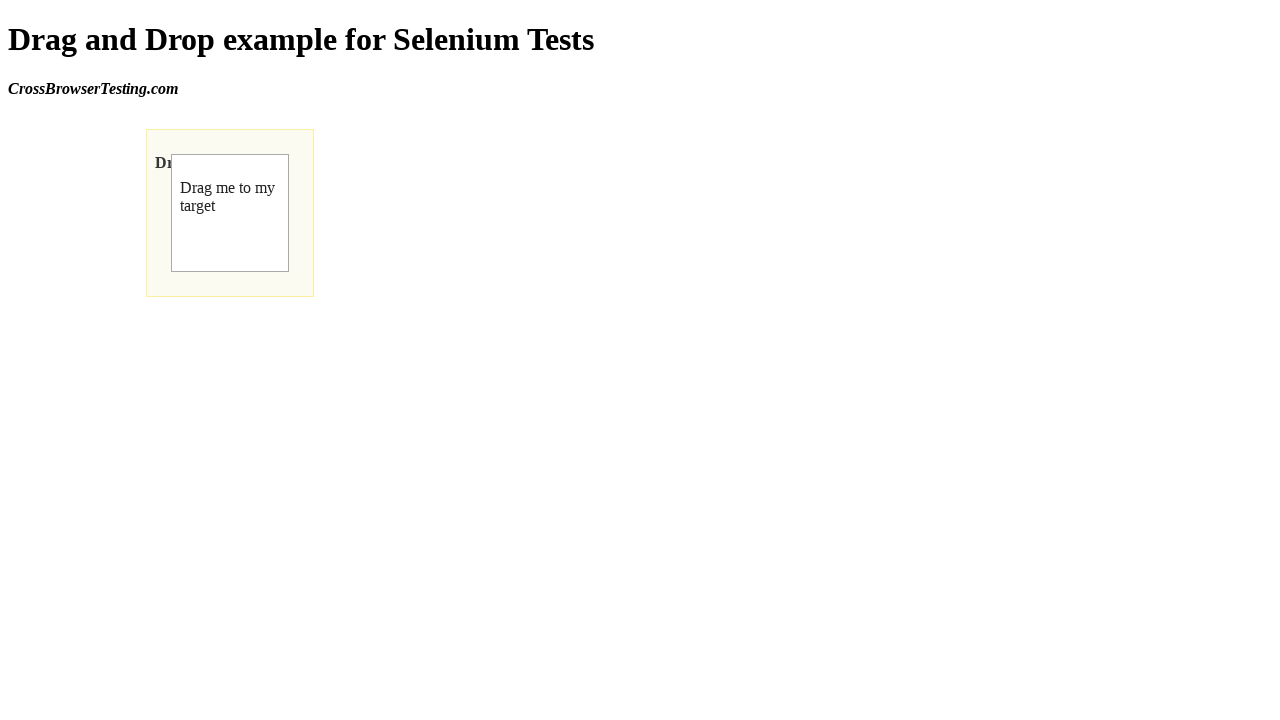

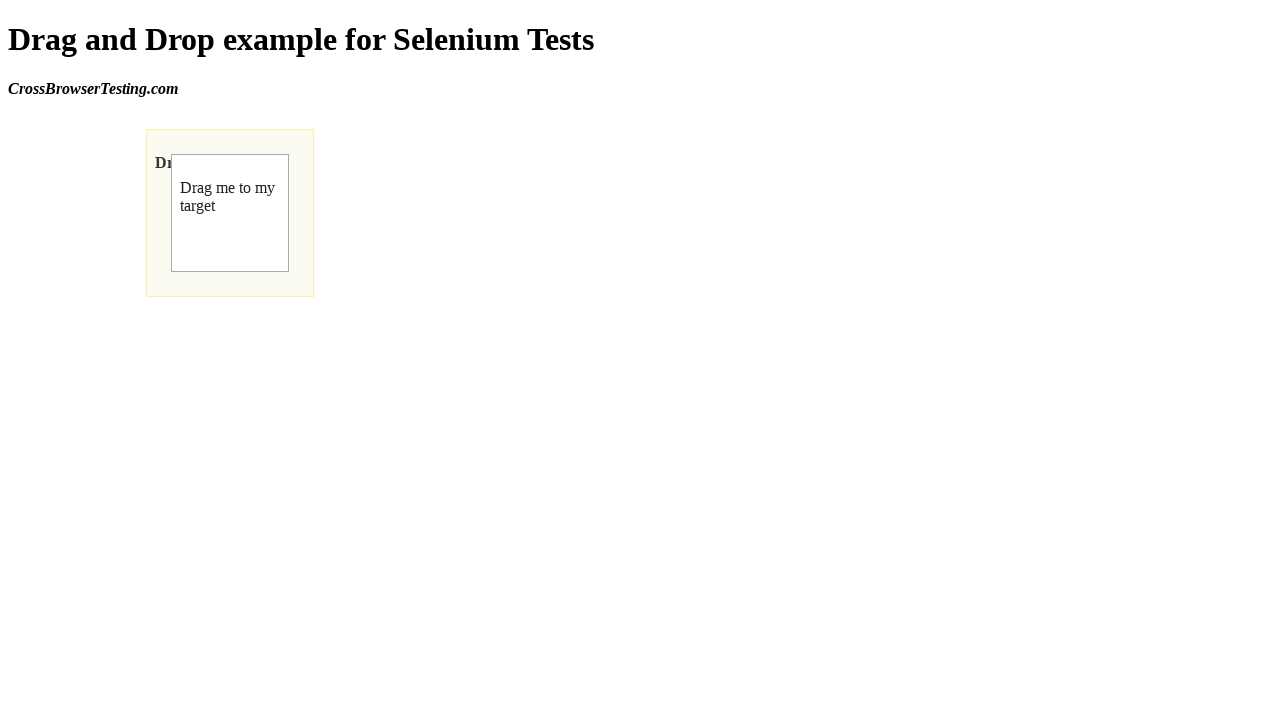